Tests dropdown navigation by clicking on quota dropdown and using keyboard arrow keys to navigate through options

Starting URL: https://erail.in/

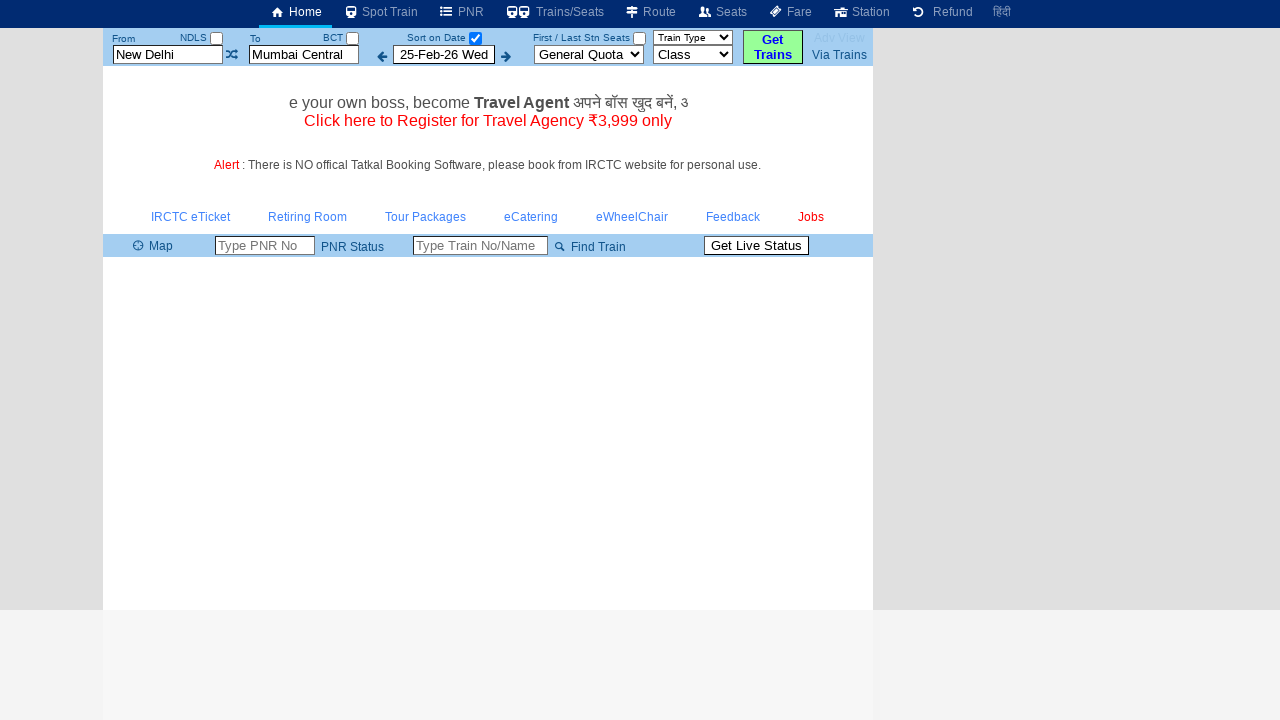

Clicked on quota dropdown to open options at (589, 54) on #cmbQuota
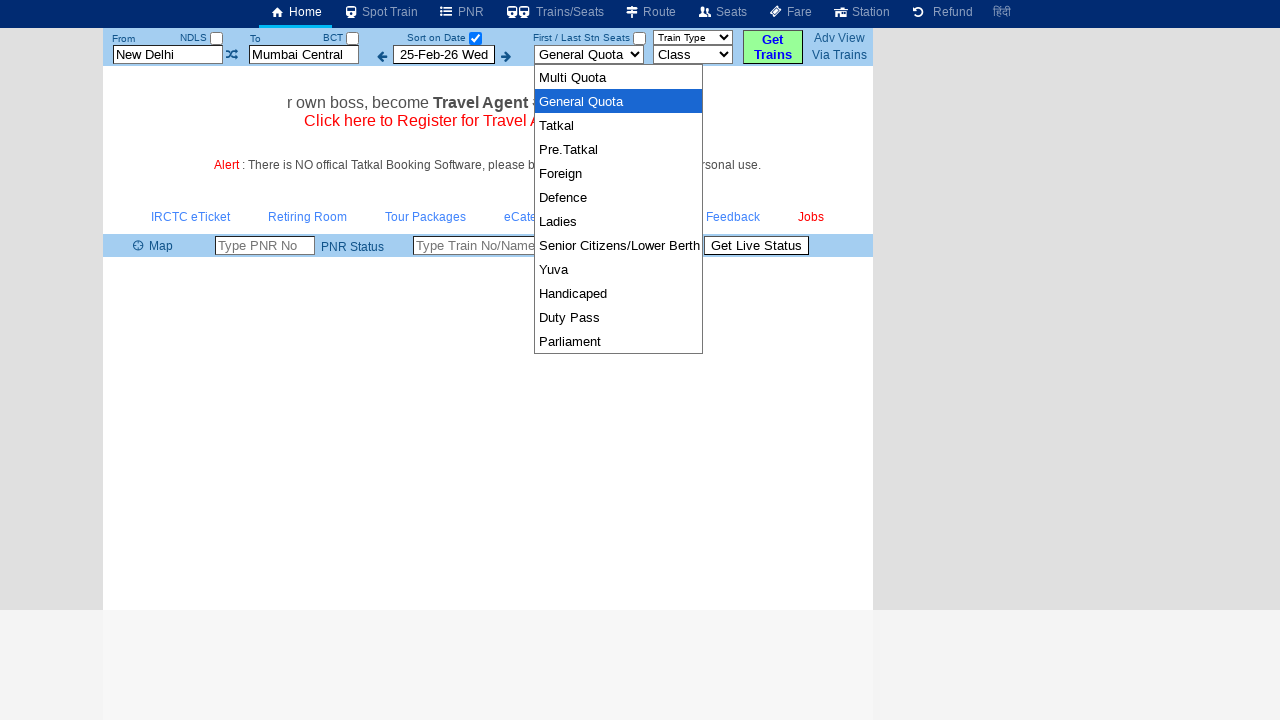

Pressed ArrowDown to navigate to first dropdown option
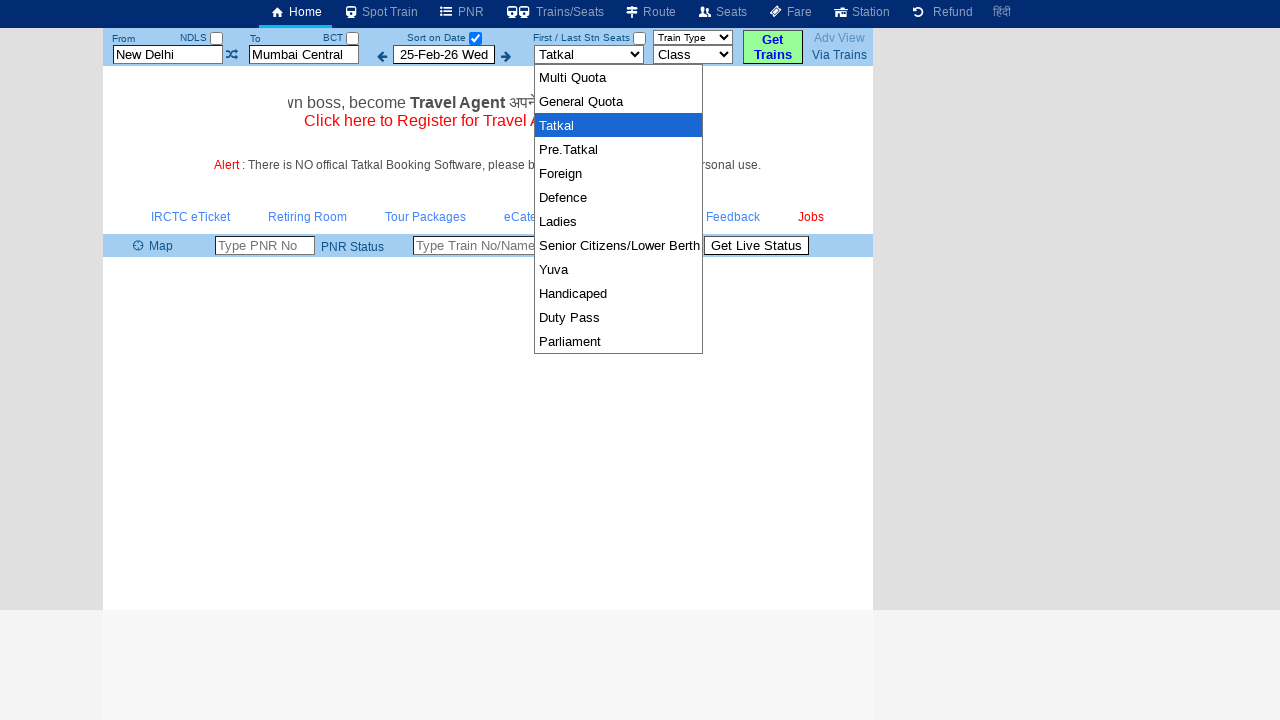

Waited 2000ms for dropdown to update
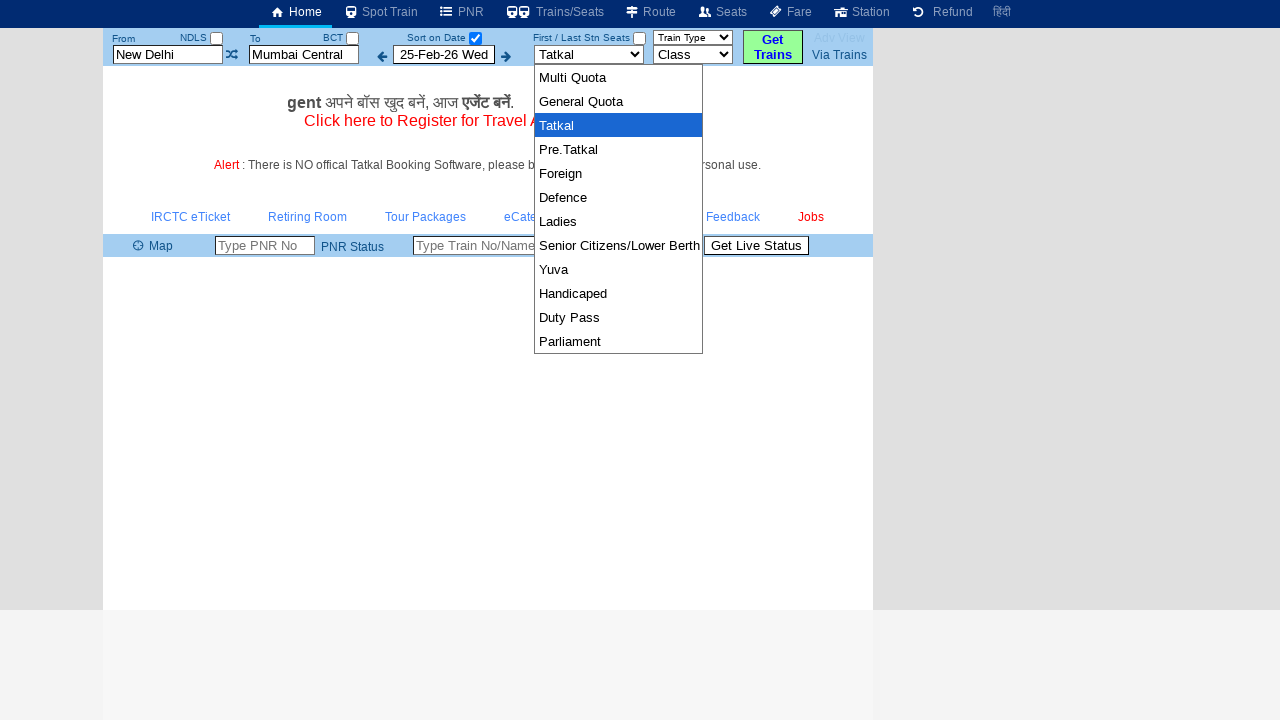

Pressed ArrowDown to navigate to second dropdown option
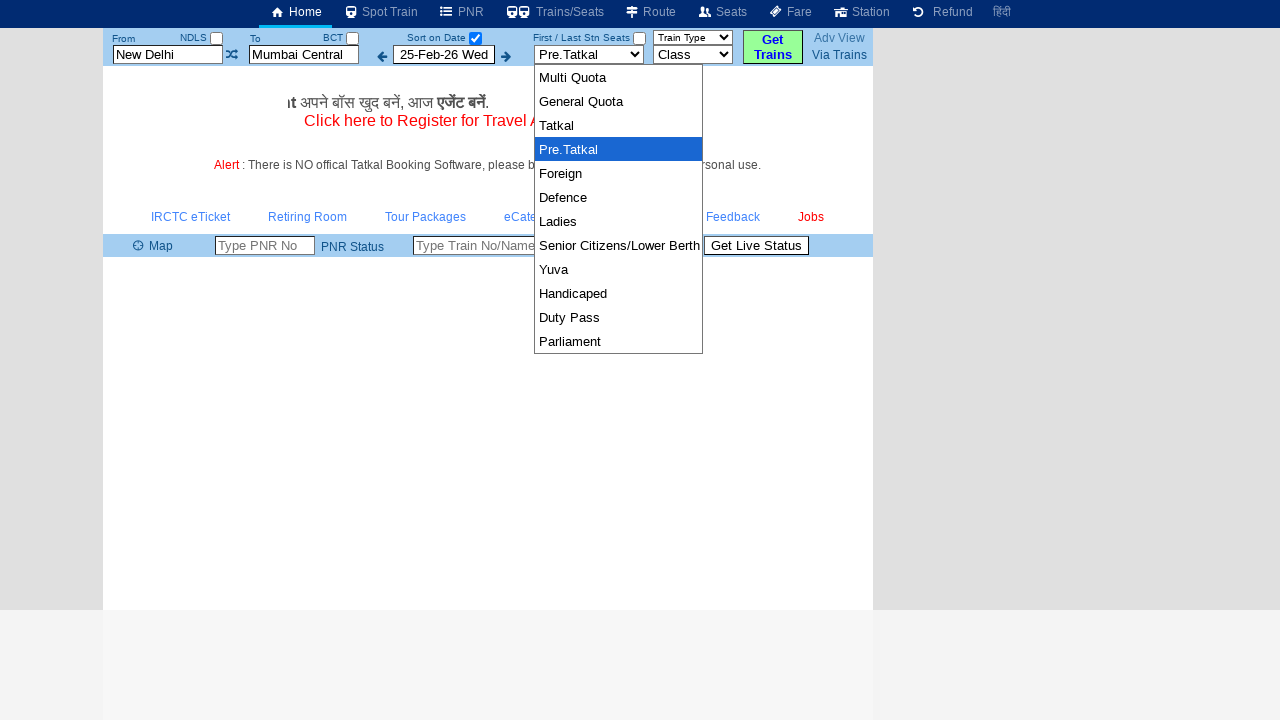

Waited 2000ms for dropdown to update
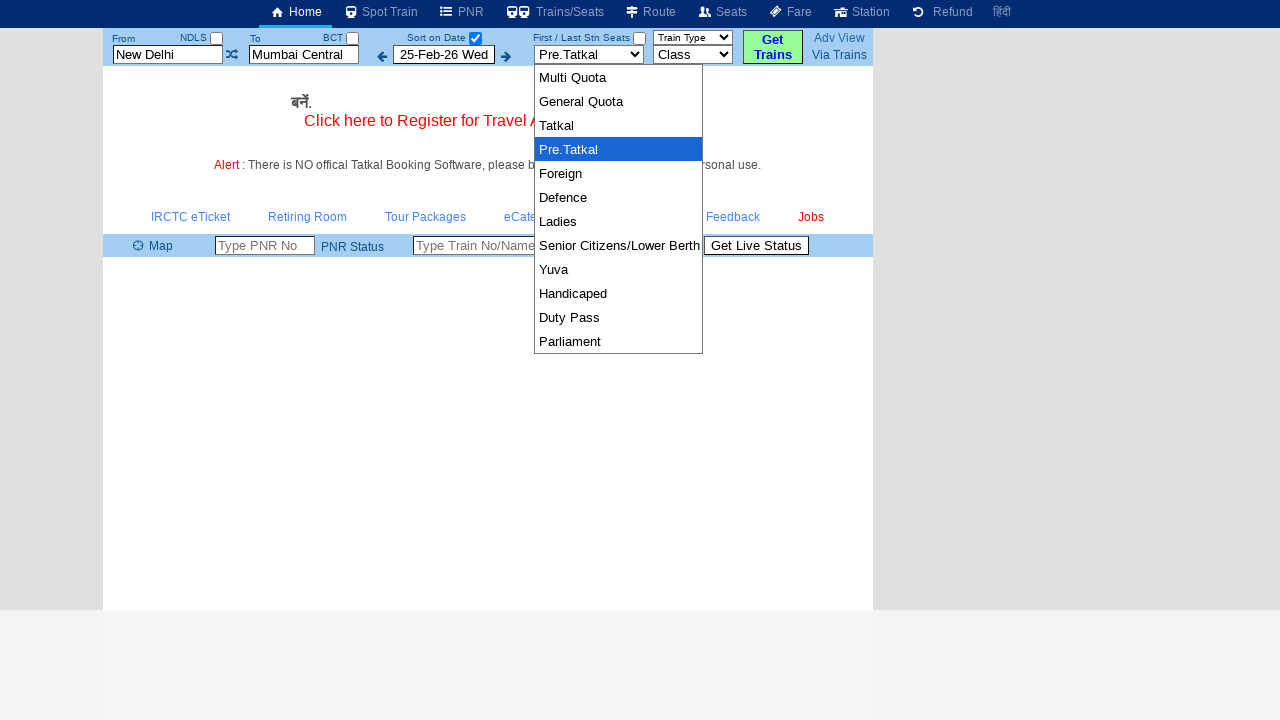

Pressed ArrowDown to navigate to third dropdown option
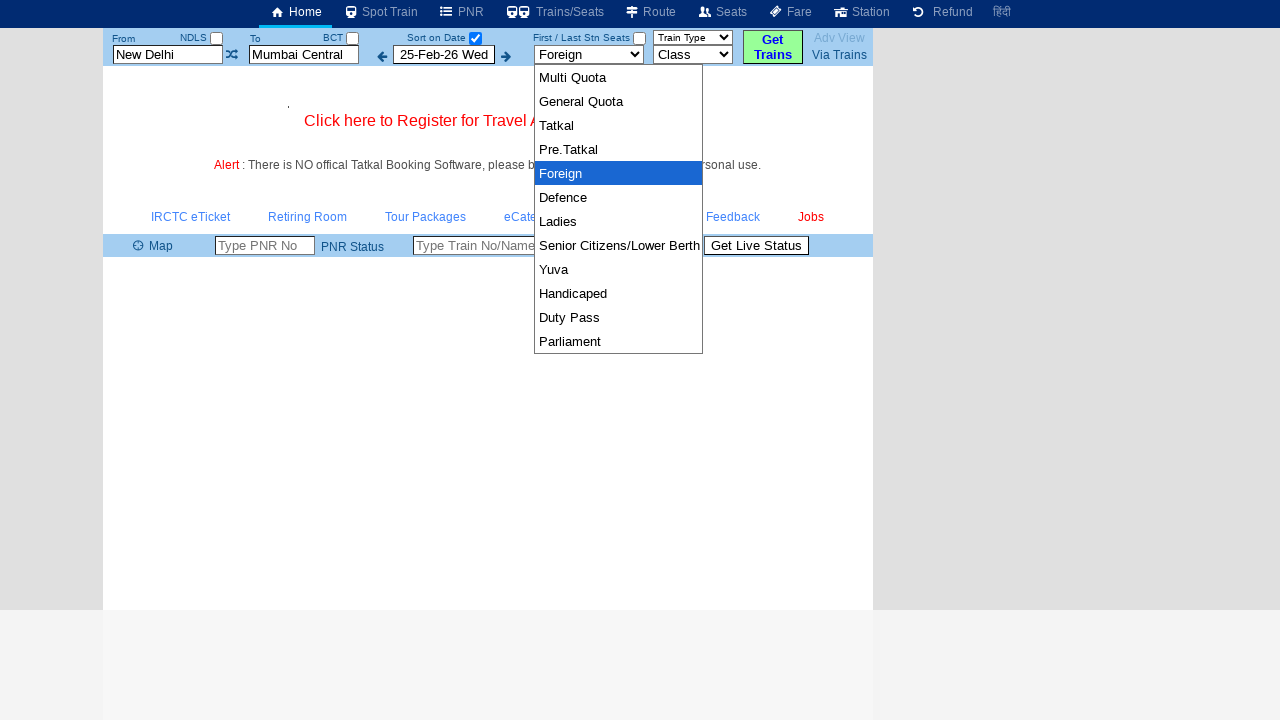

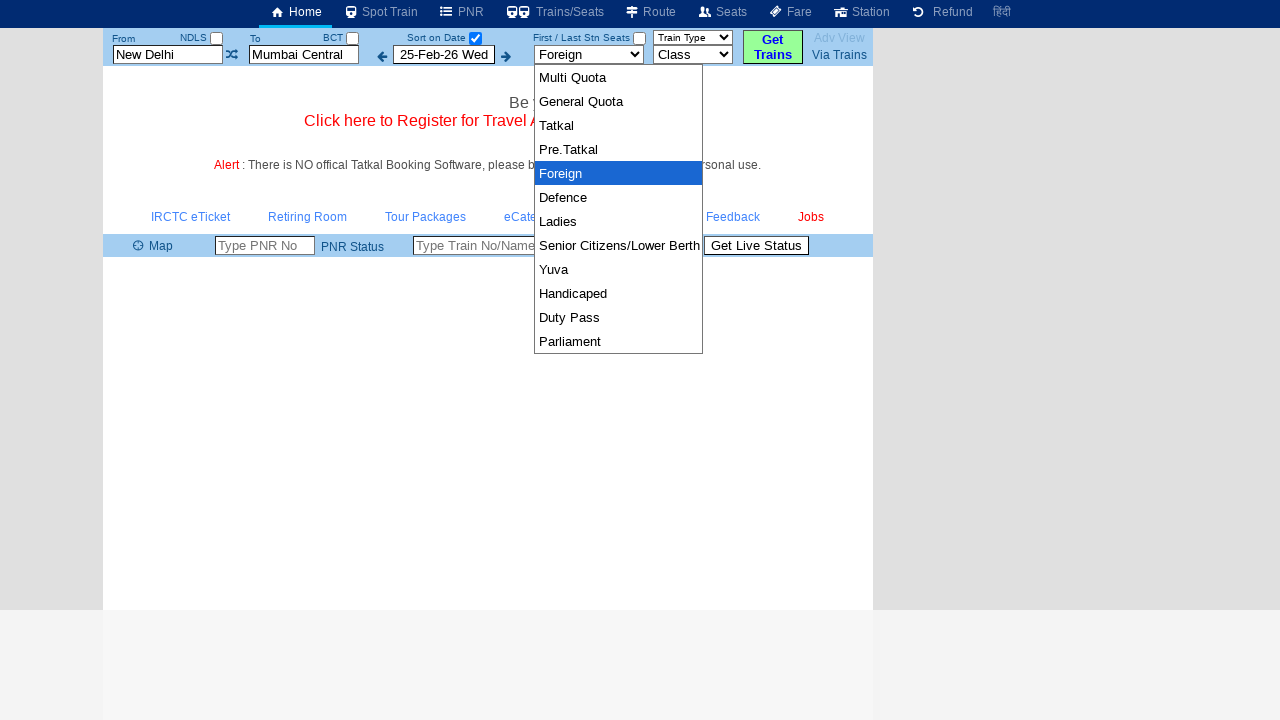